Tests dropdown selection functionality by selecting an option from a dropdown menu

Starting URL: http://the-internet.herokuapp.com/dropdown

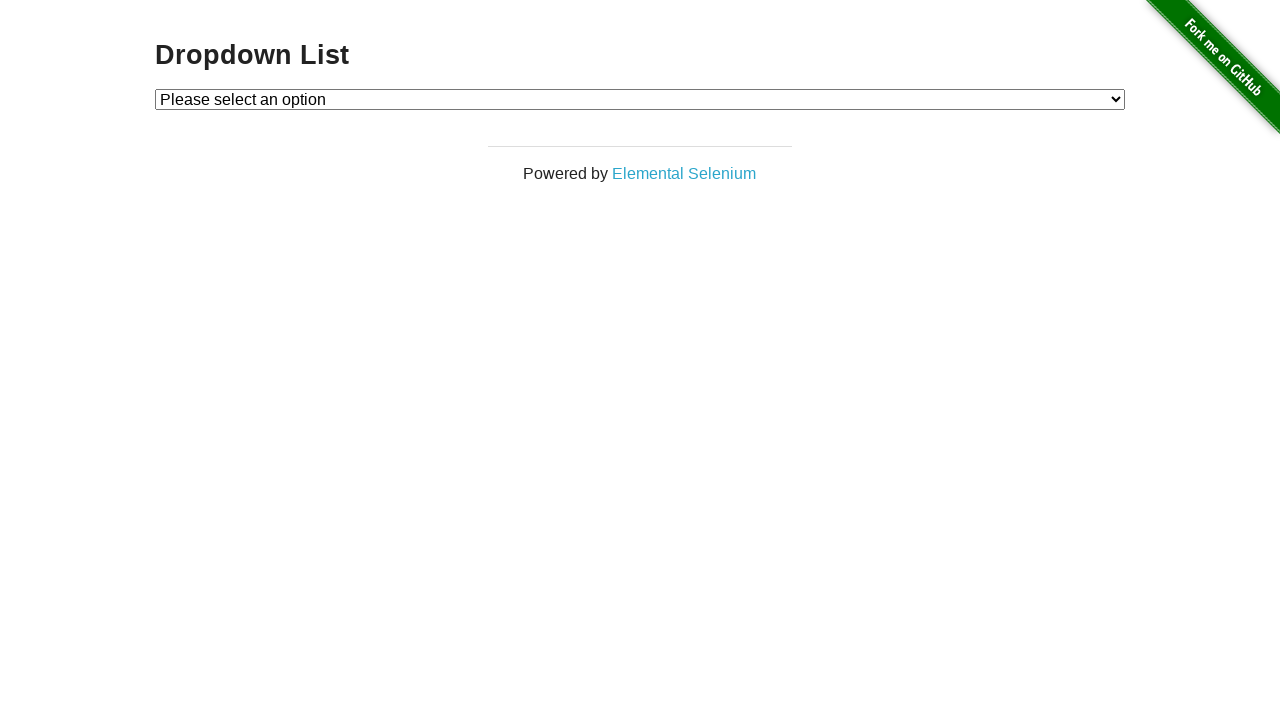

Navigated to dropdown test page
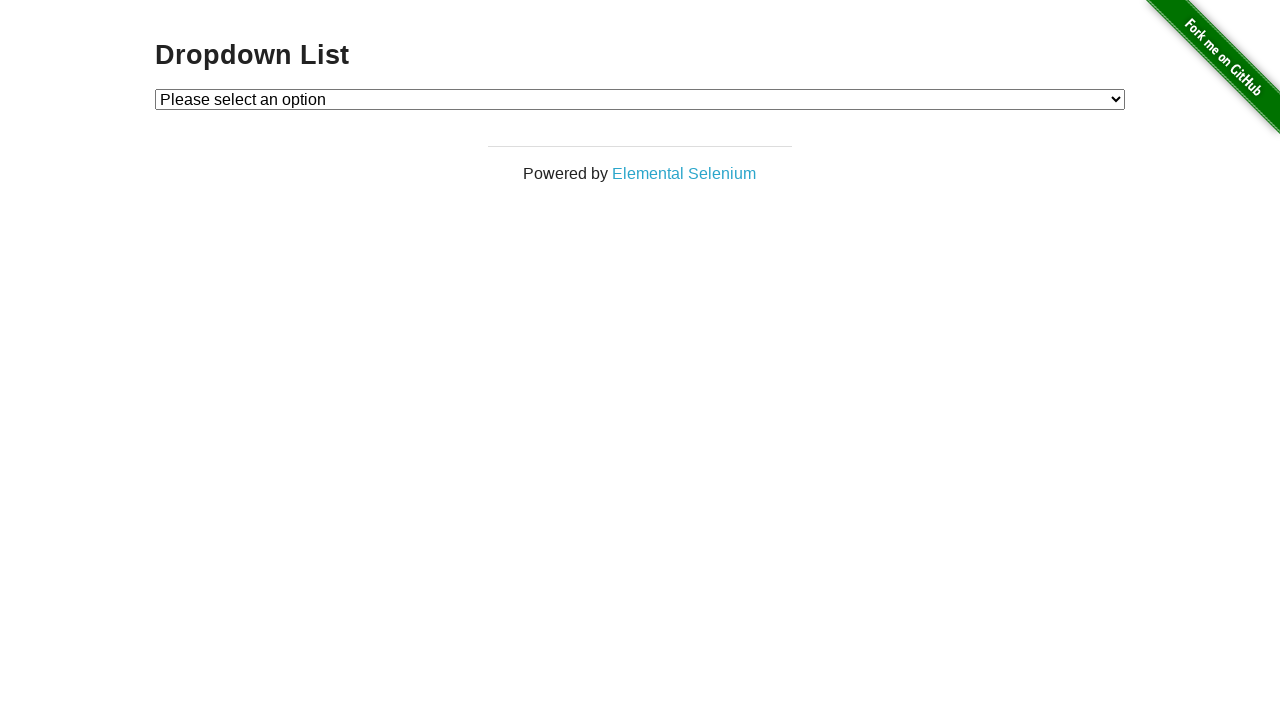

Selected 'Option 2' from the dropdown menu on #dropdown
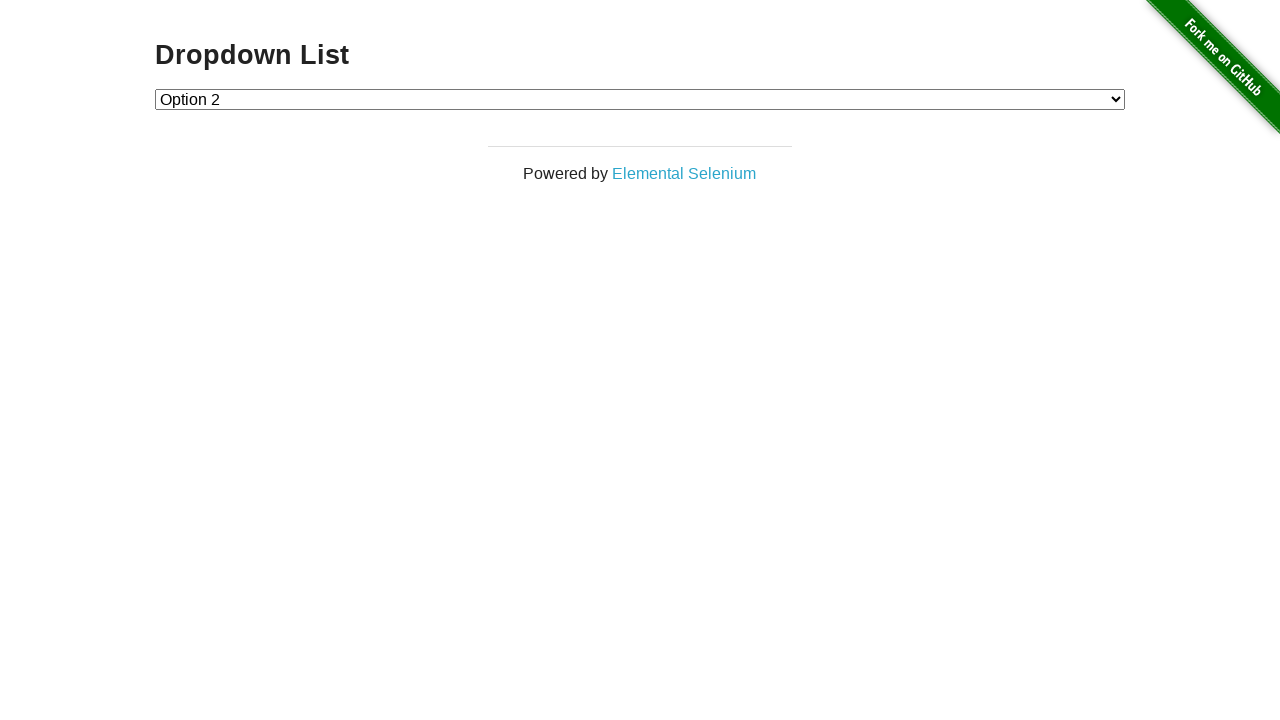

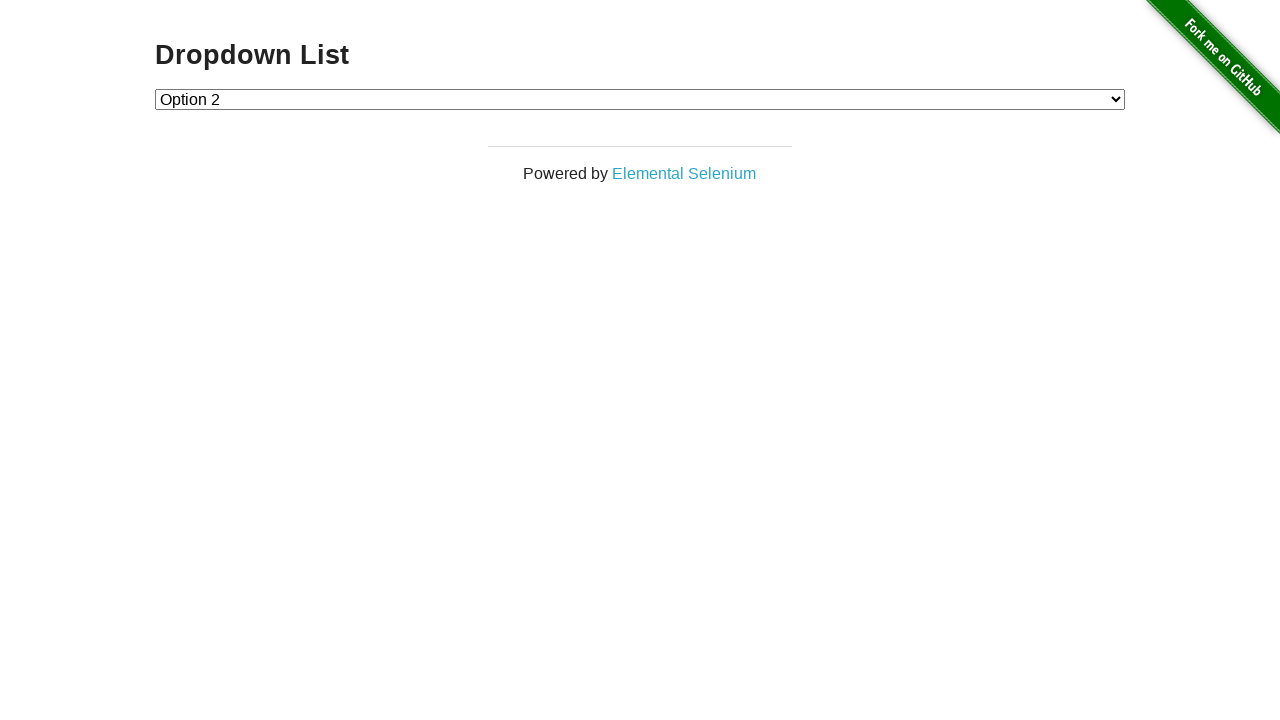